Tests dropdown selection functionality by selecting an option from a dropdown menu and verifying the selection

Starting URL: https://the-internet.herokuapp.com/dropdown

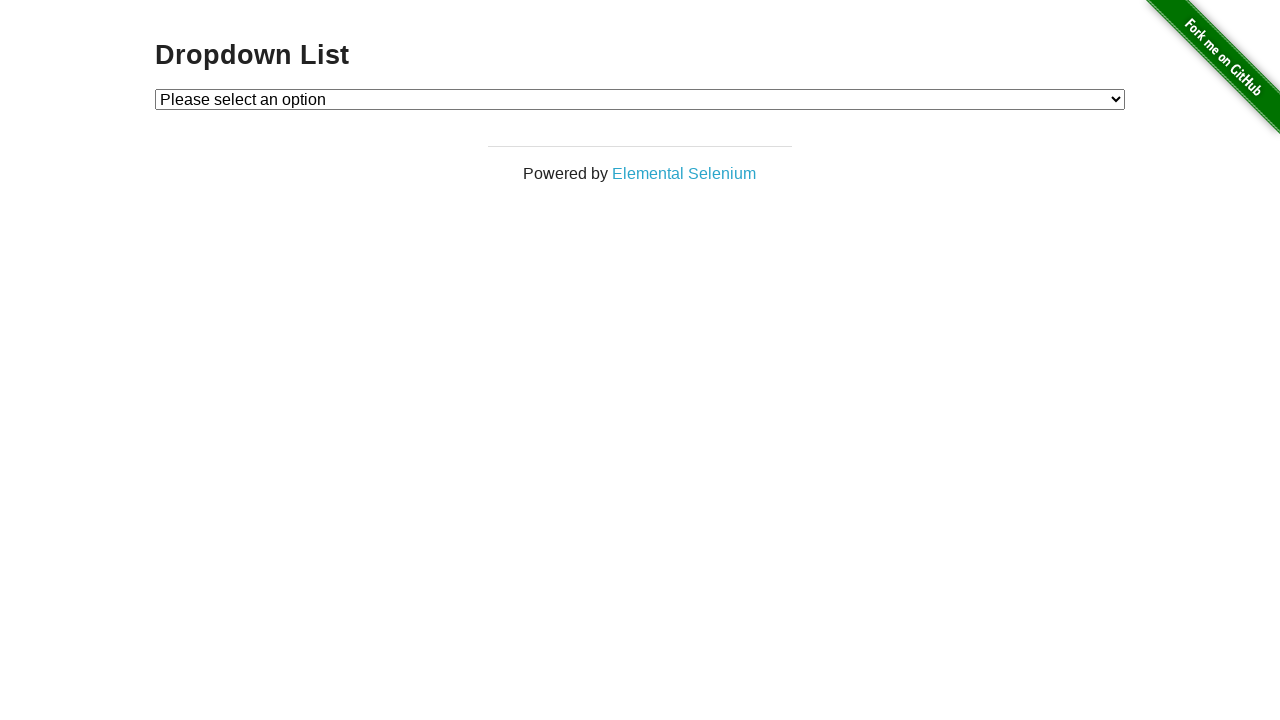

Waited for dropdown menu to load
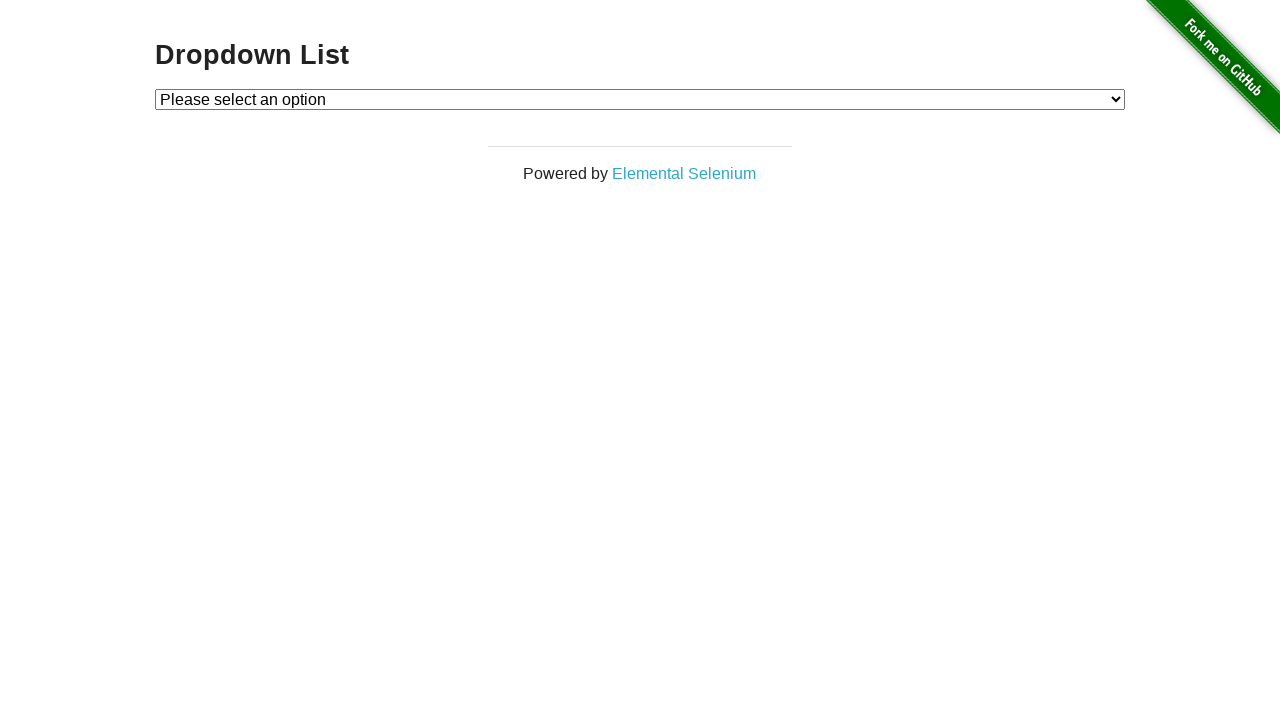

Selected option '1' from dropdown menu on #dropdown
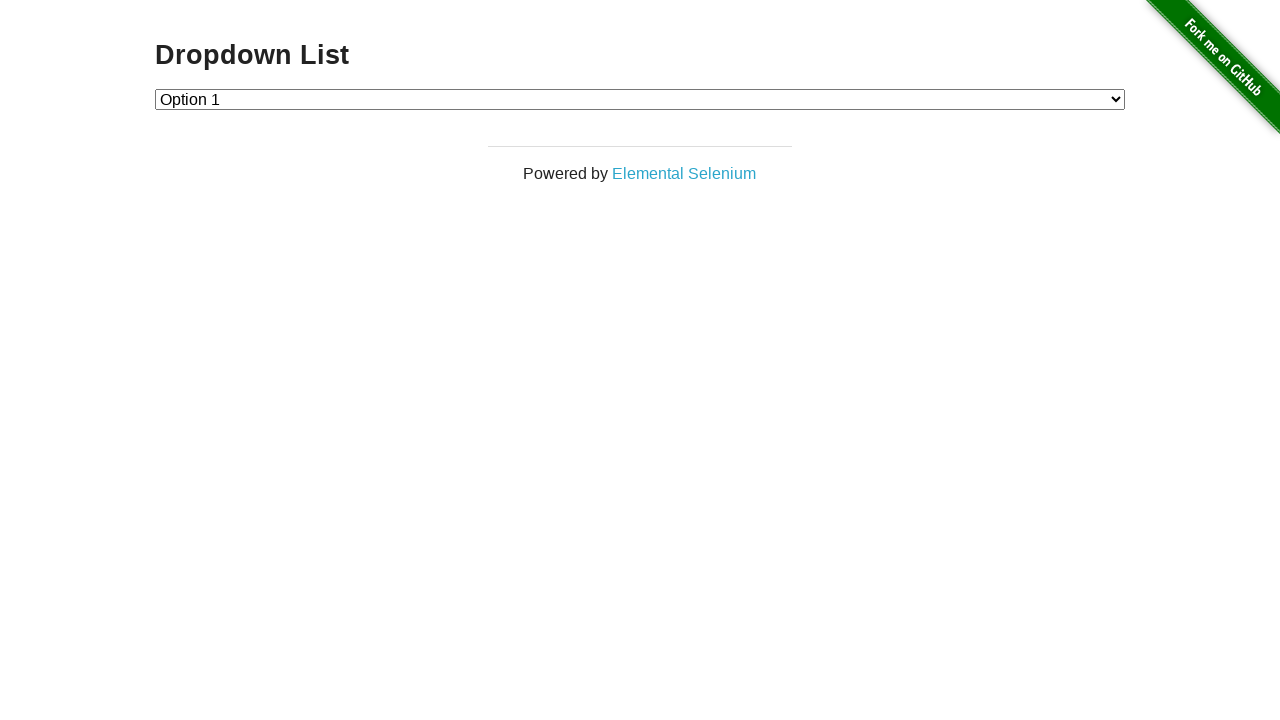

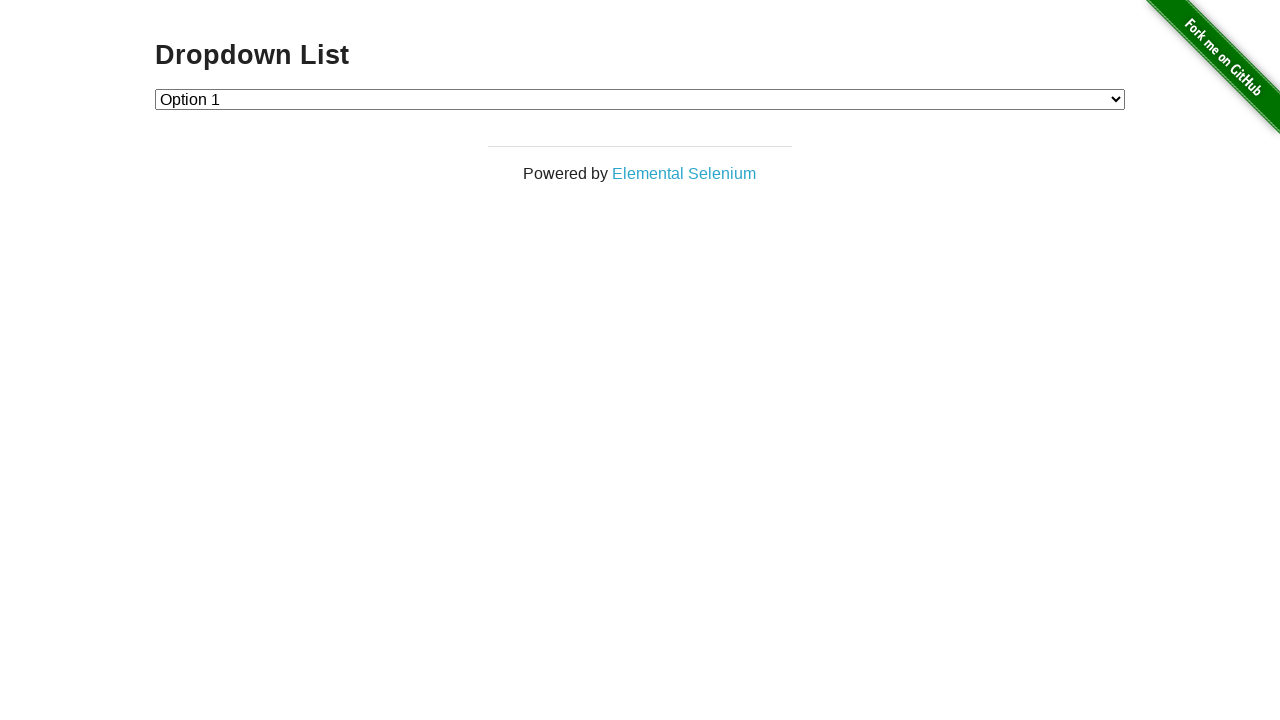